Tests the login form's error handling by entering an incorrect username and verifying that the appropriate error message is displayed when login fails.

Starting URL: http://the-internet.herokuapp.com/login

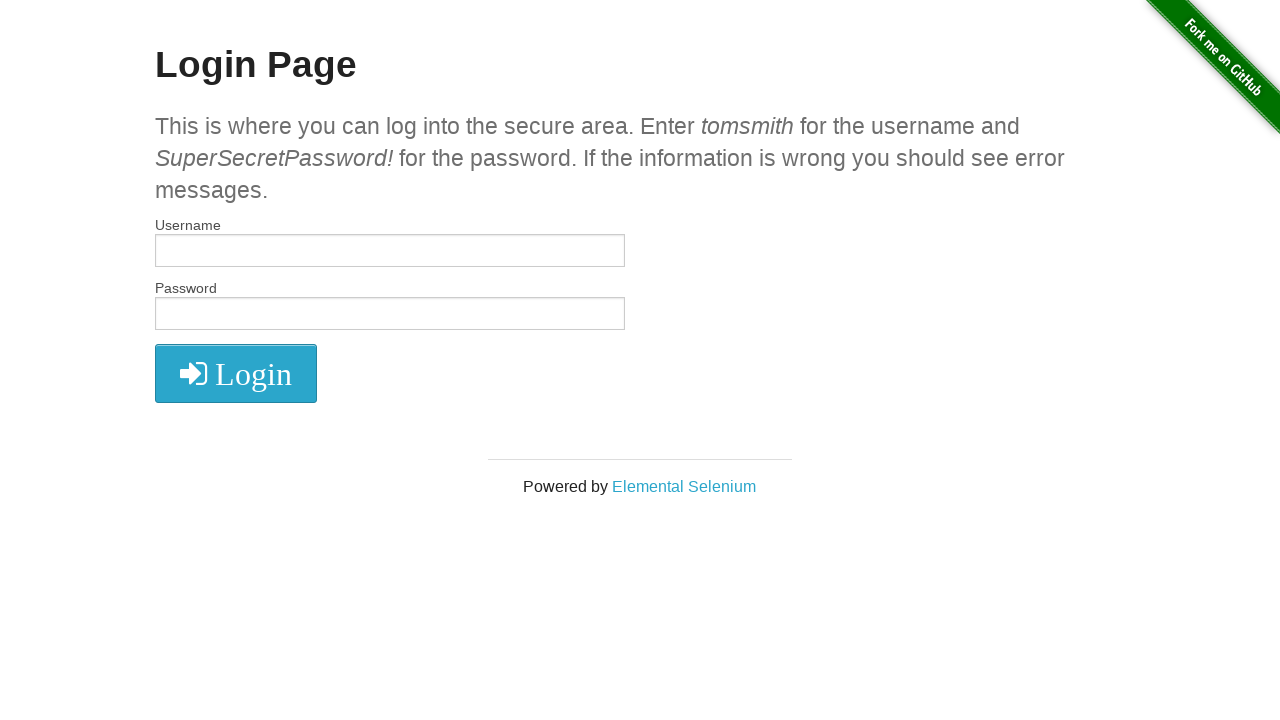

Filled username field with 'IncorrectUserName' on #username
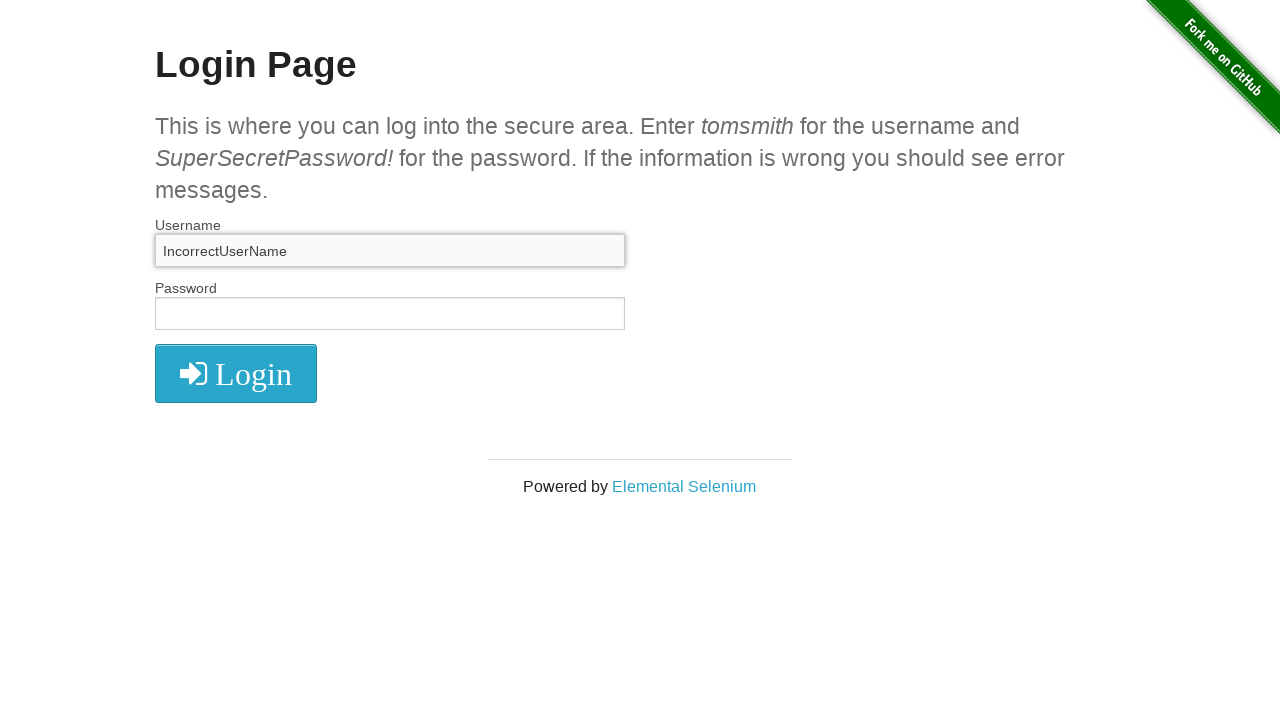

Filled password field with 'SuperSecretPassword!' on input[name='password']
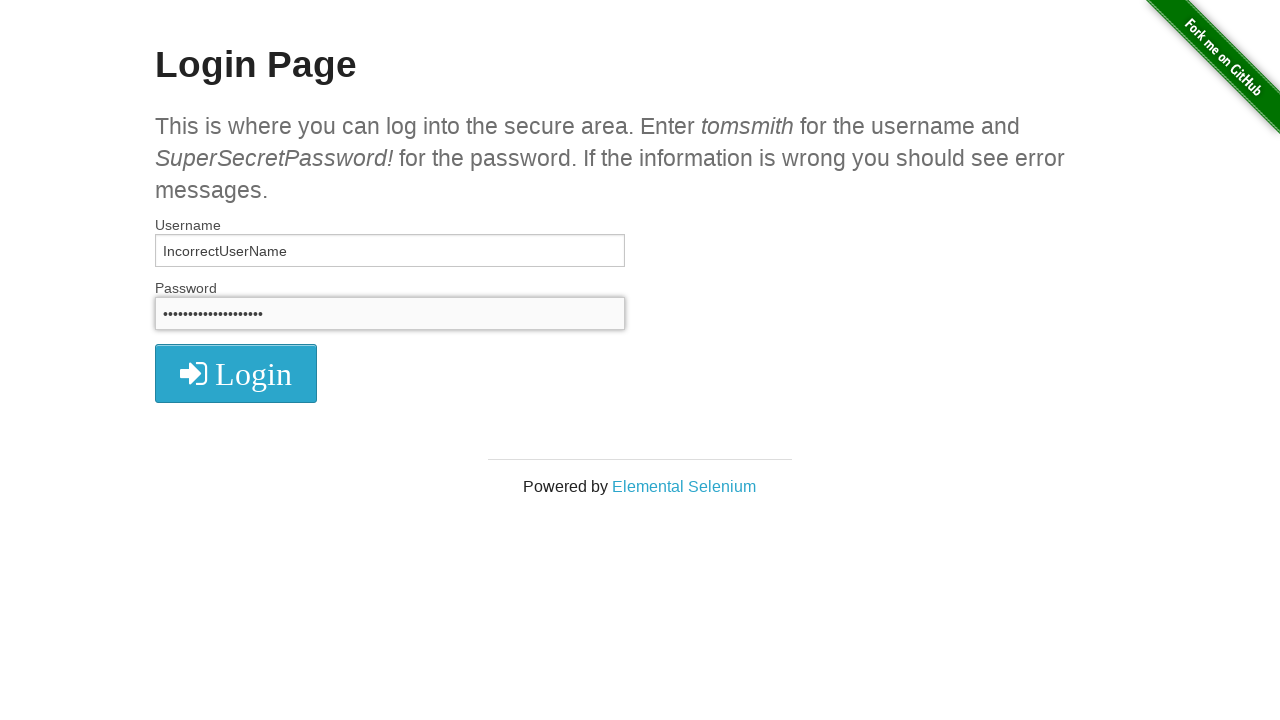

Clicked login button at (236, 373) on button
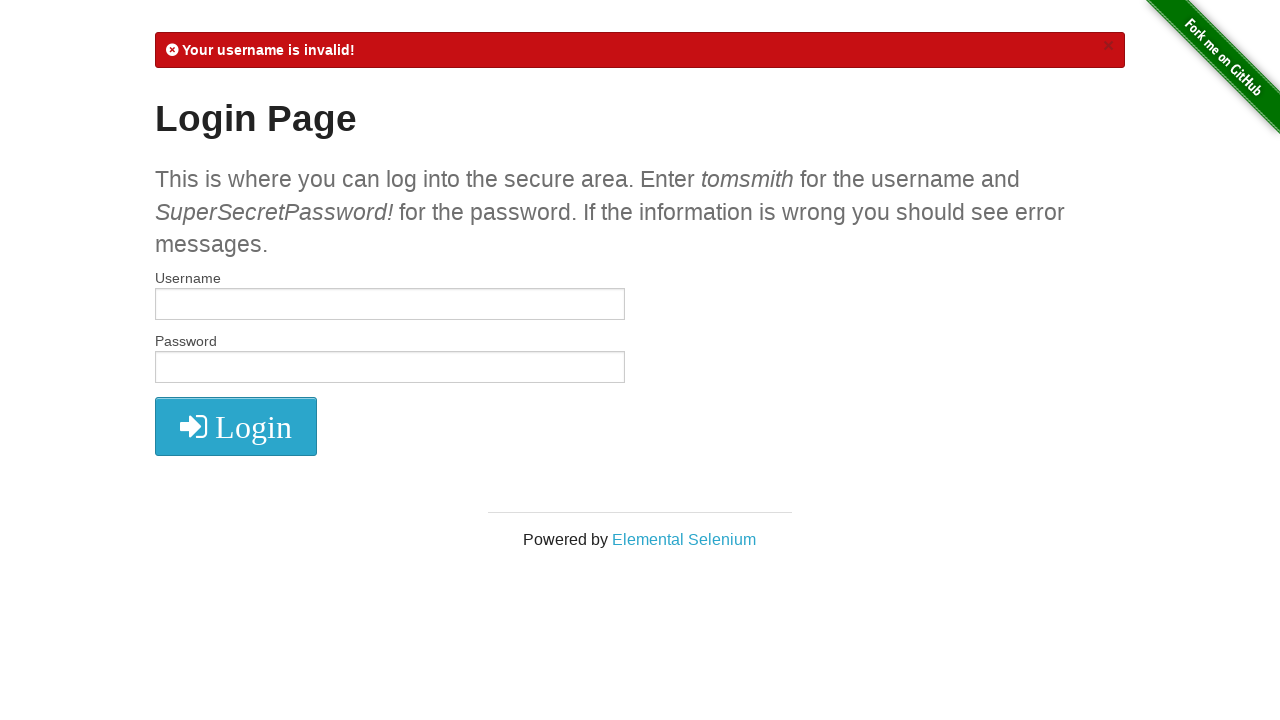

Error message element loaded
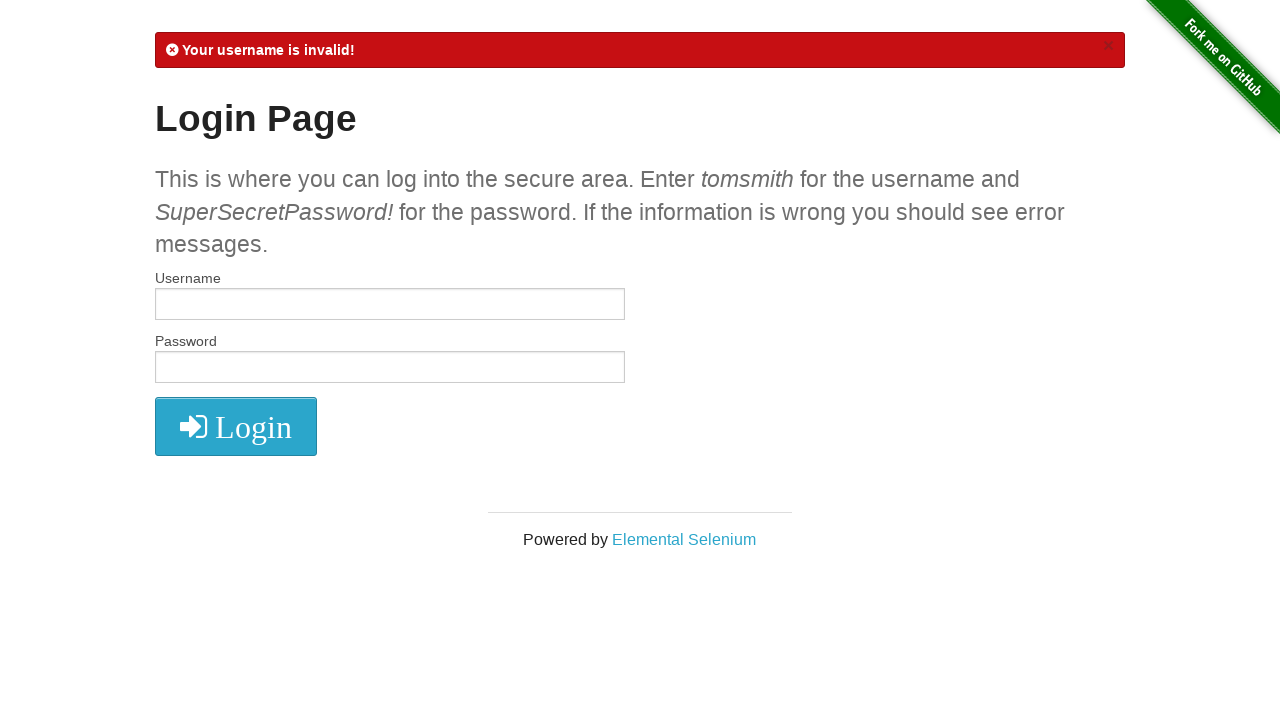

Verified error message contains 'Your username is invalid!'
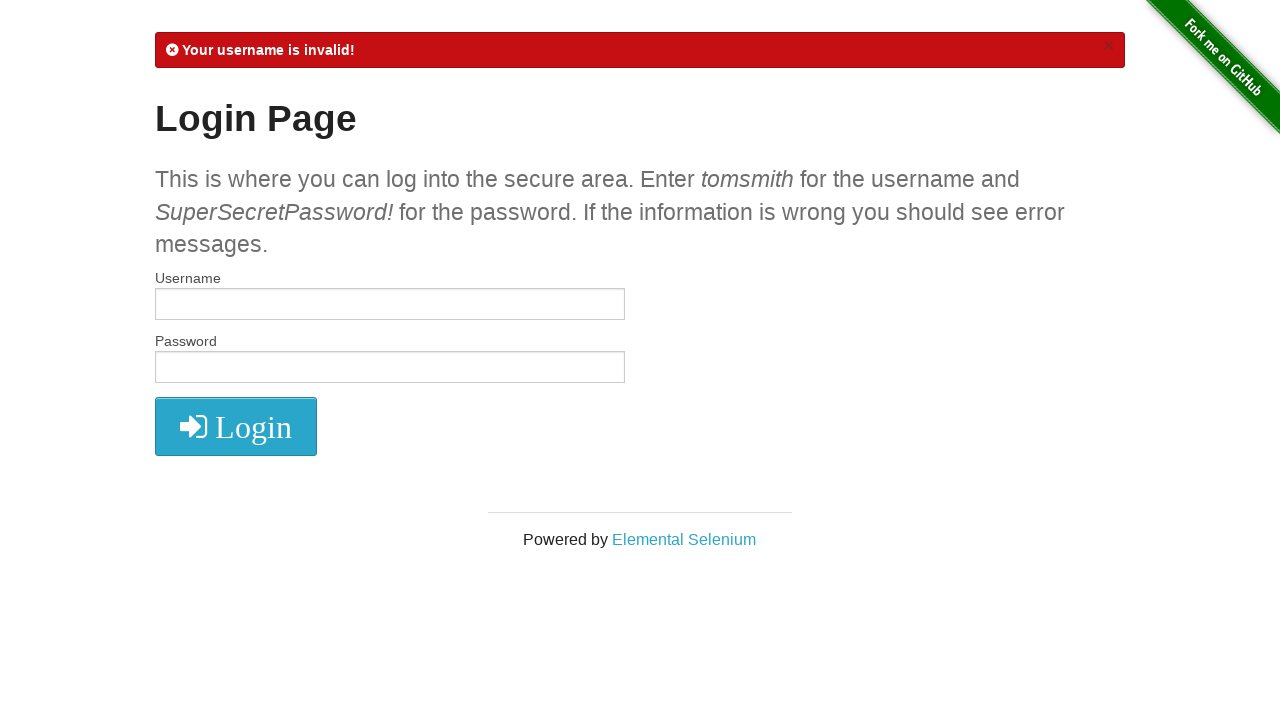

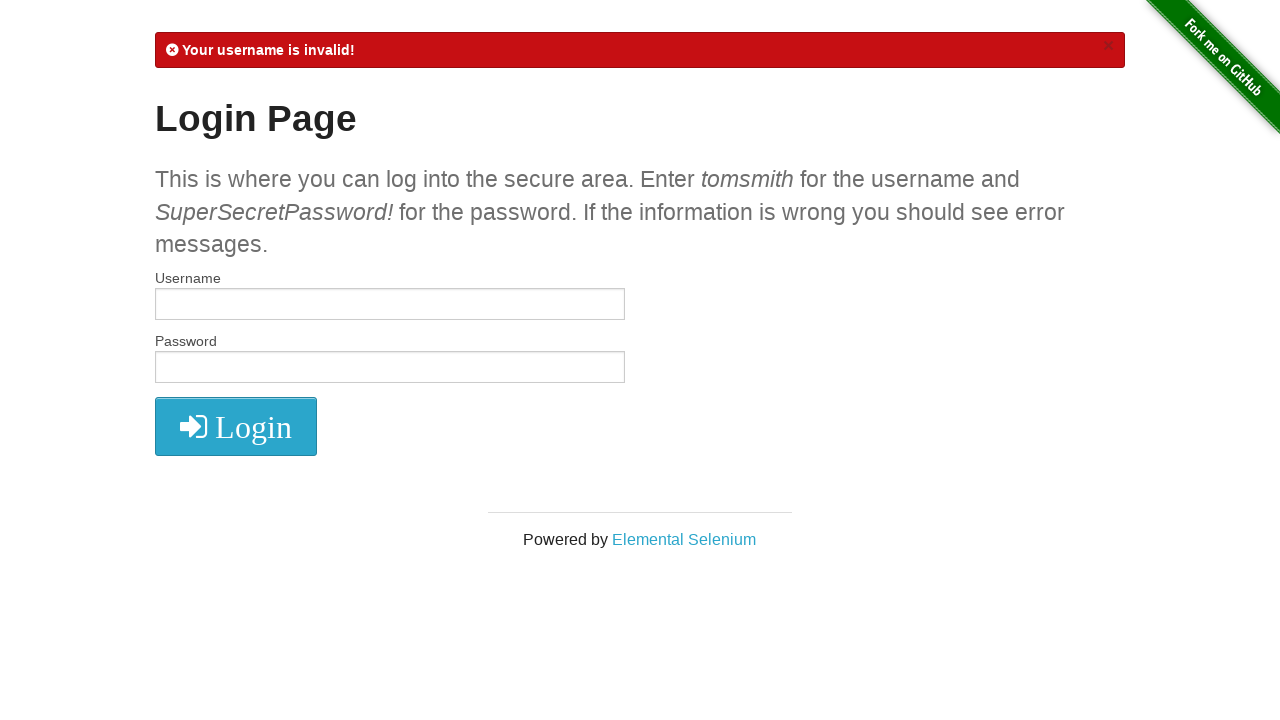